Tests tooltip display on hover by hovering over an age input field and verifying the tooltip text appears

Starting URL: https://automationfc.github.io/jquery-tooltip/

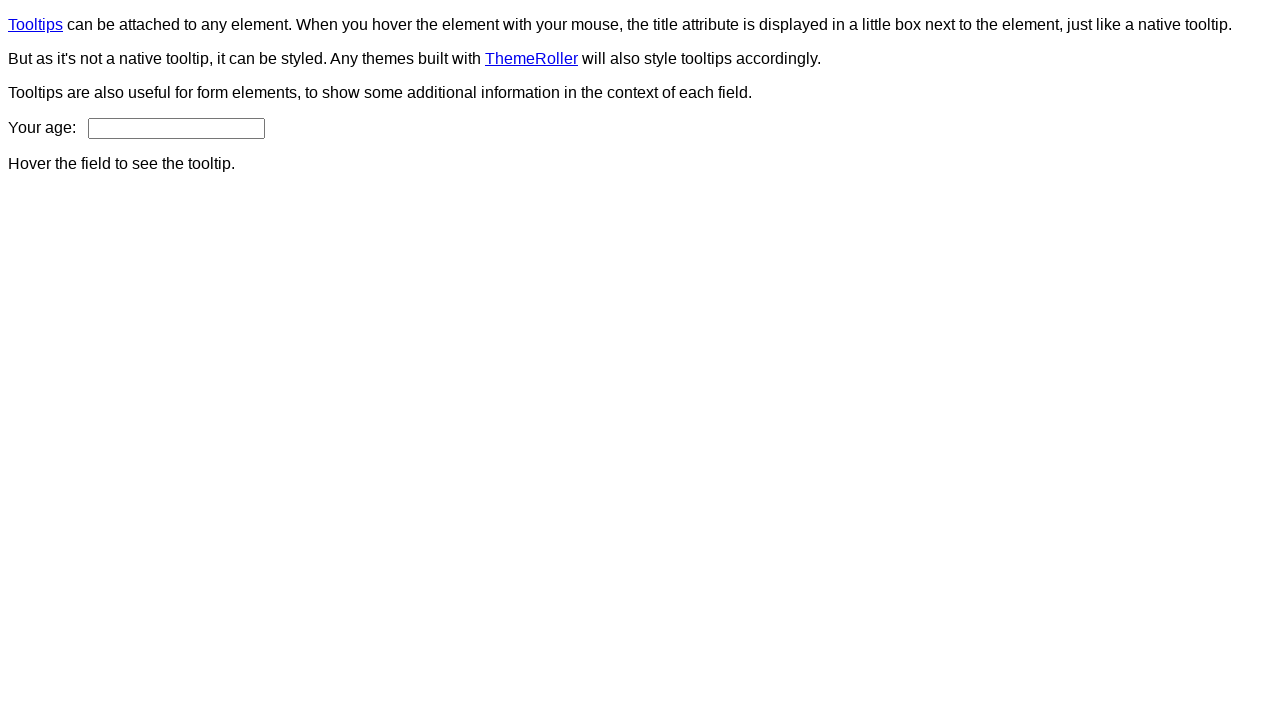

Navigated to jQuery tooltip test page
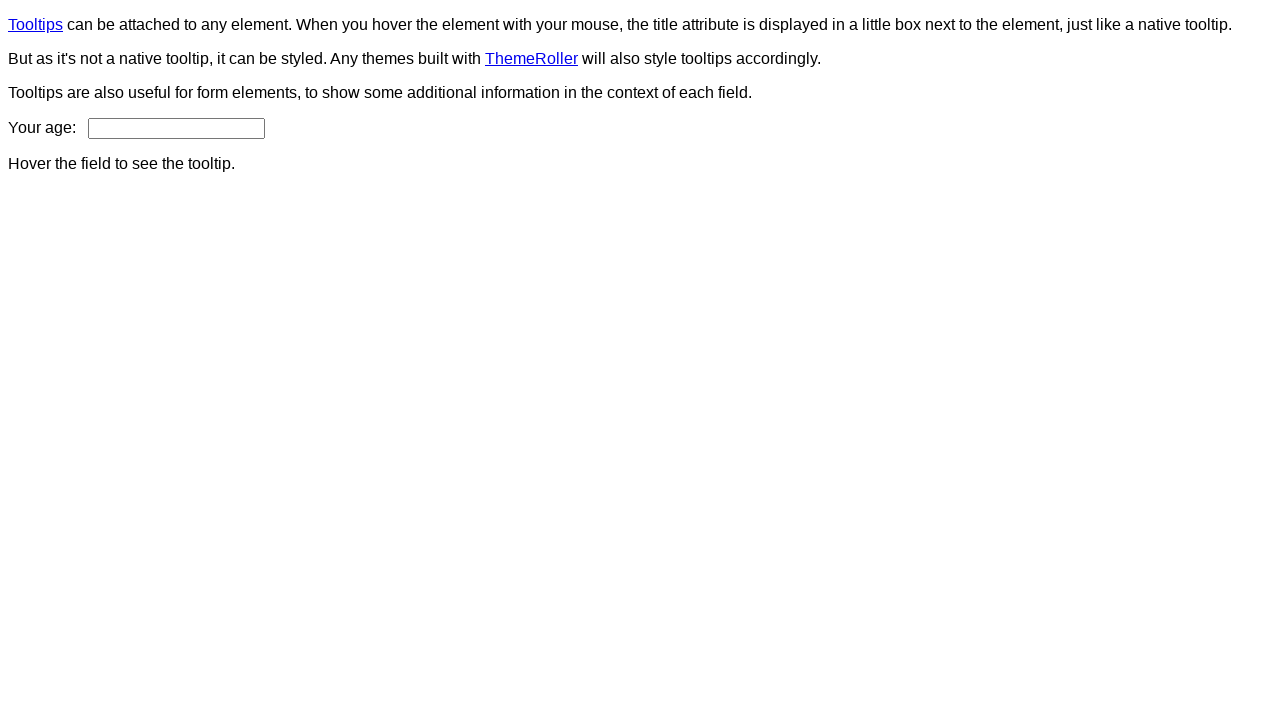

Hovered over age input field at (176, 128) on #age
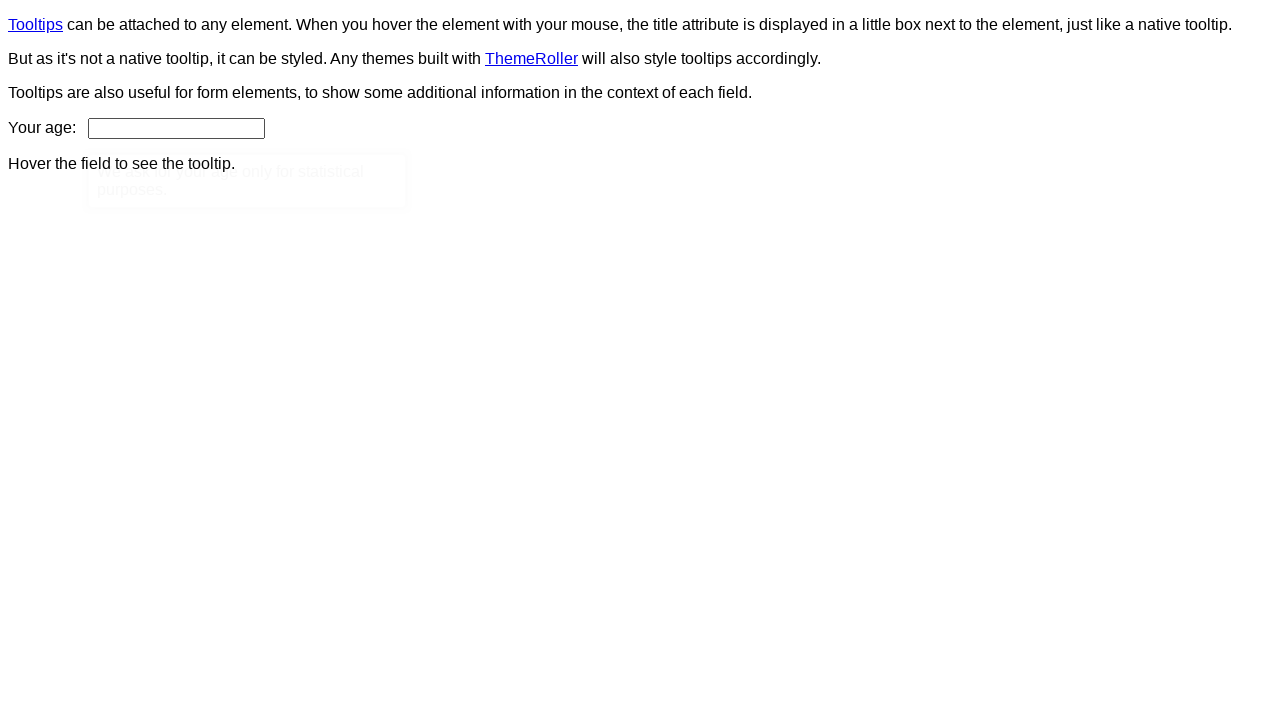

Tooltip content element appeared
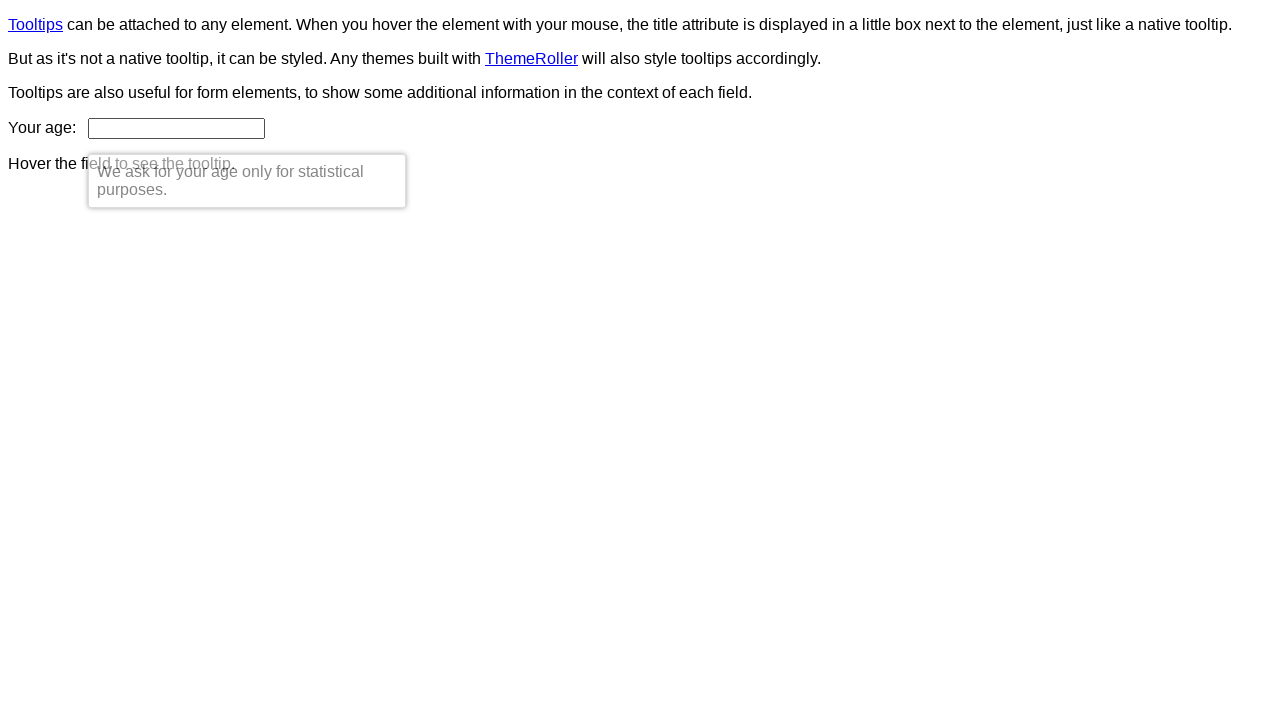

Verified tooltip text matches expected message
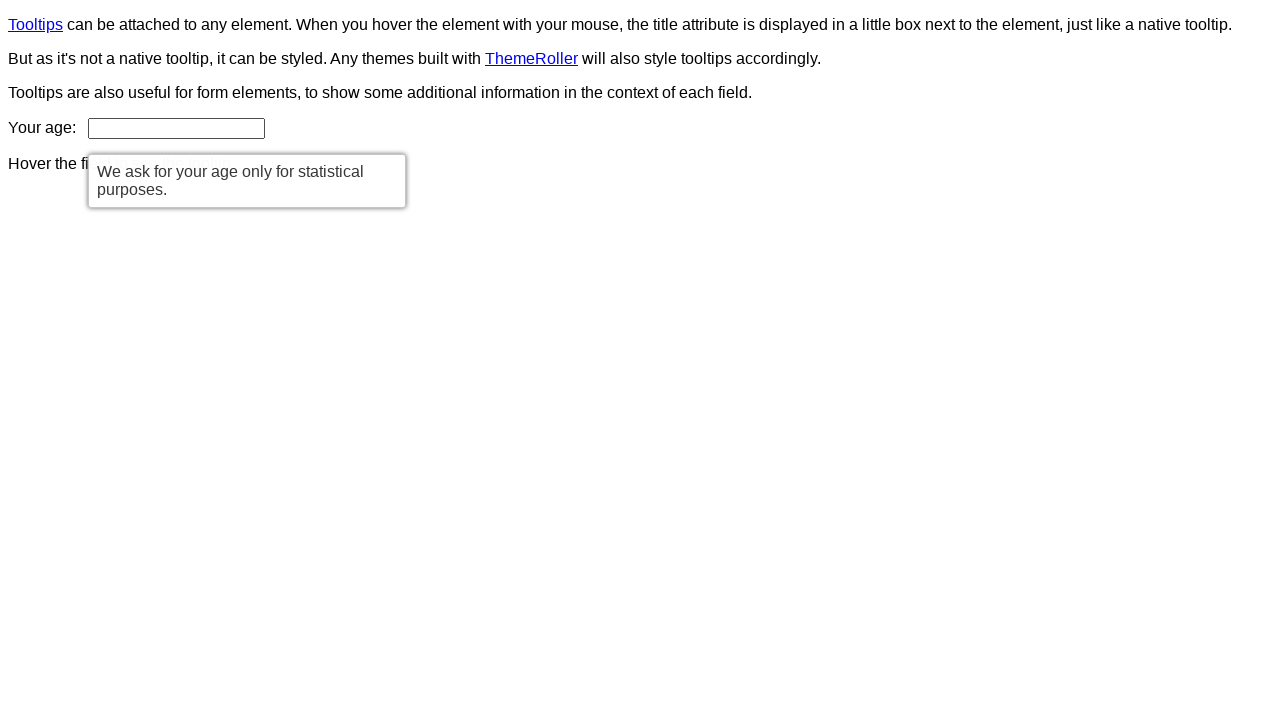

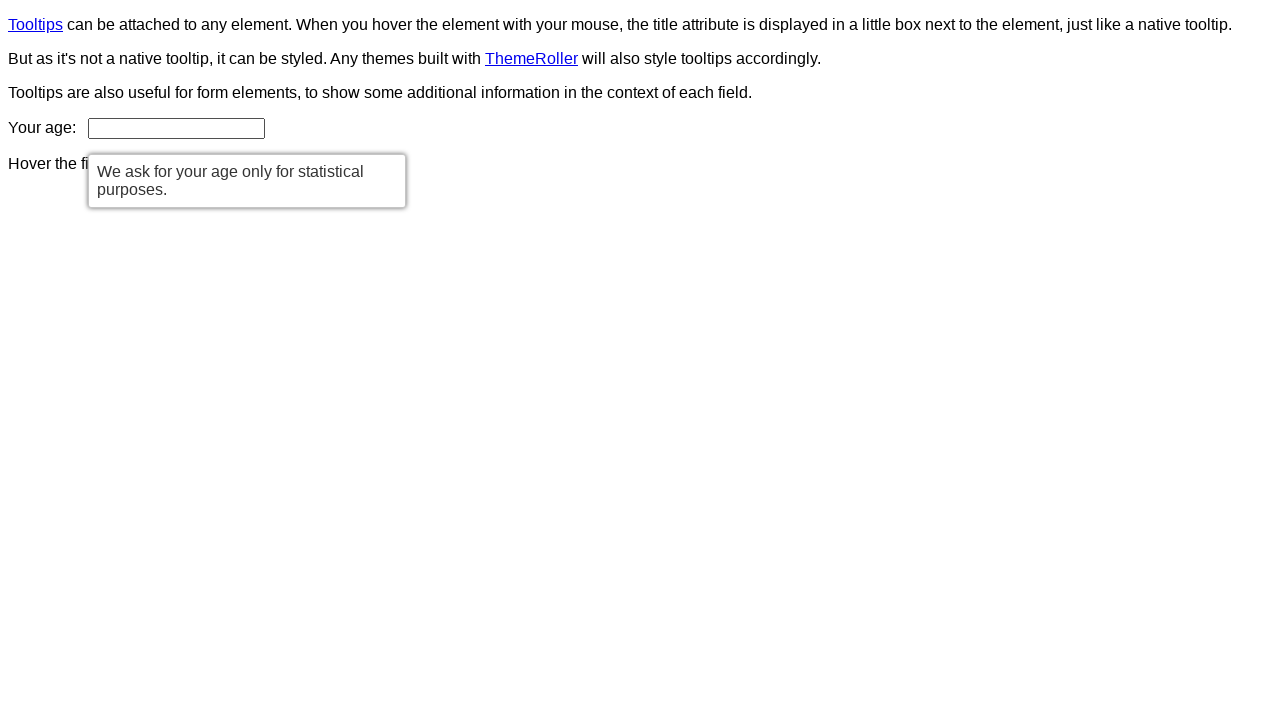